Reads two numbers displayed on the page, calculates their sum, selects the result from a dropdown menu, and submits the form by clicking a button.

Starting URL: http://suninjuly.github.io/selects1.html

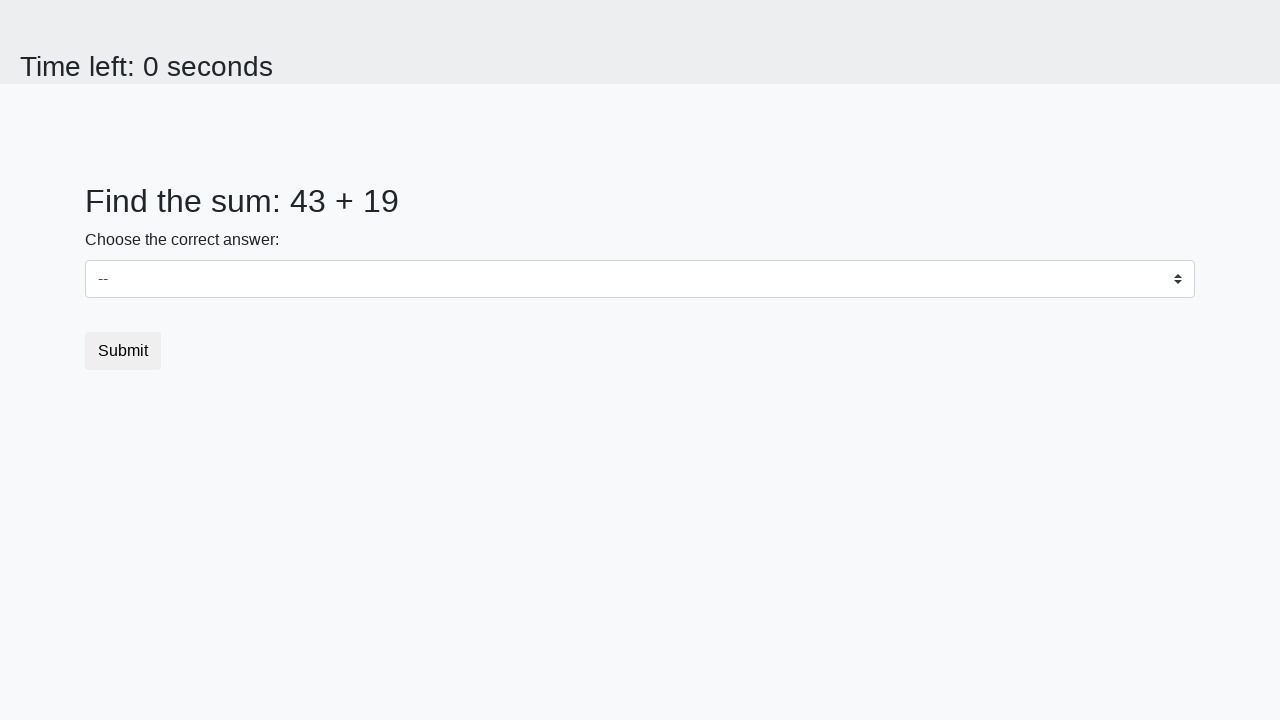

Read first number from #num1
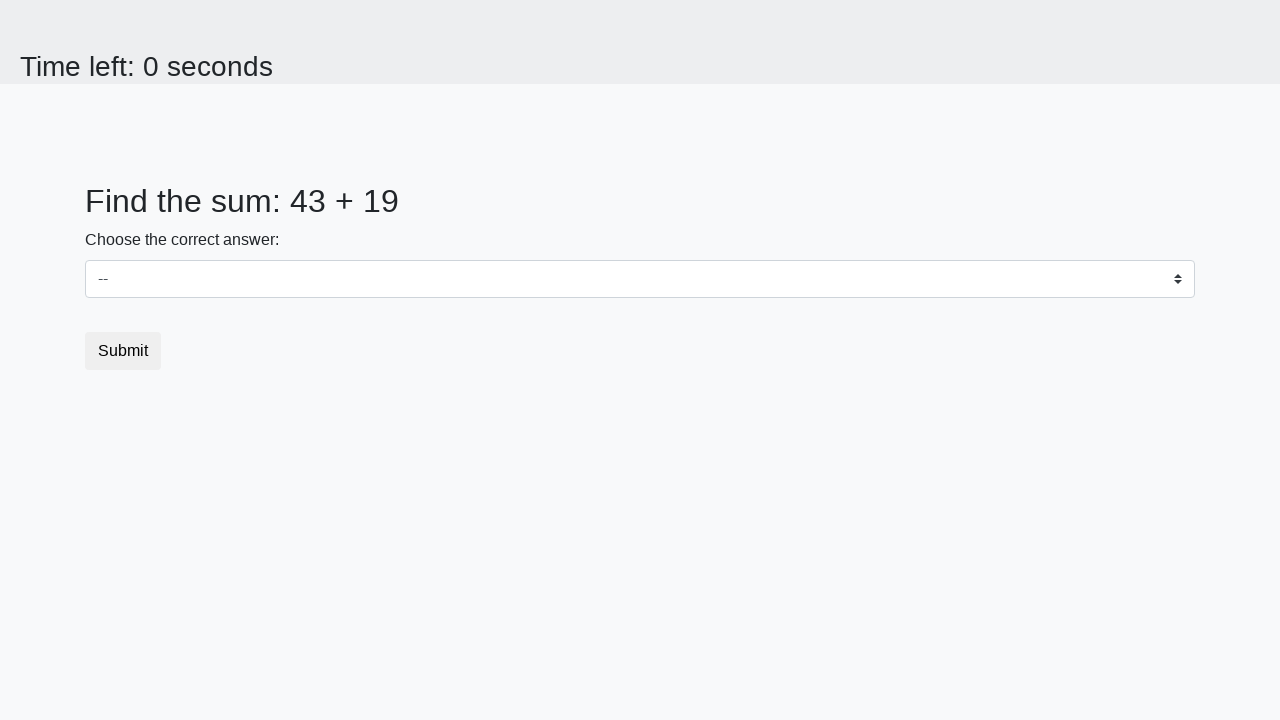

Read second number from #num2
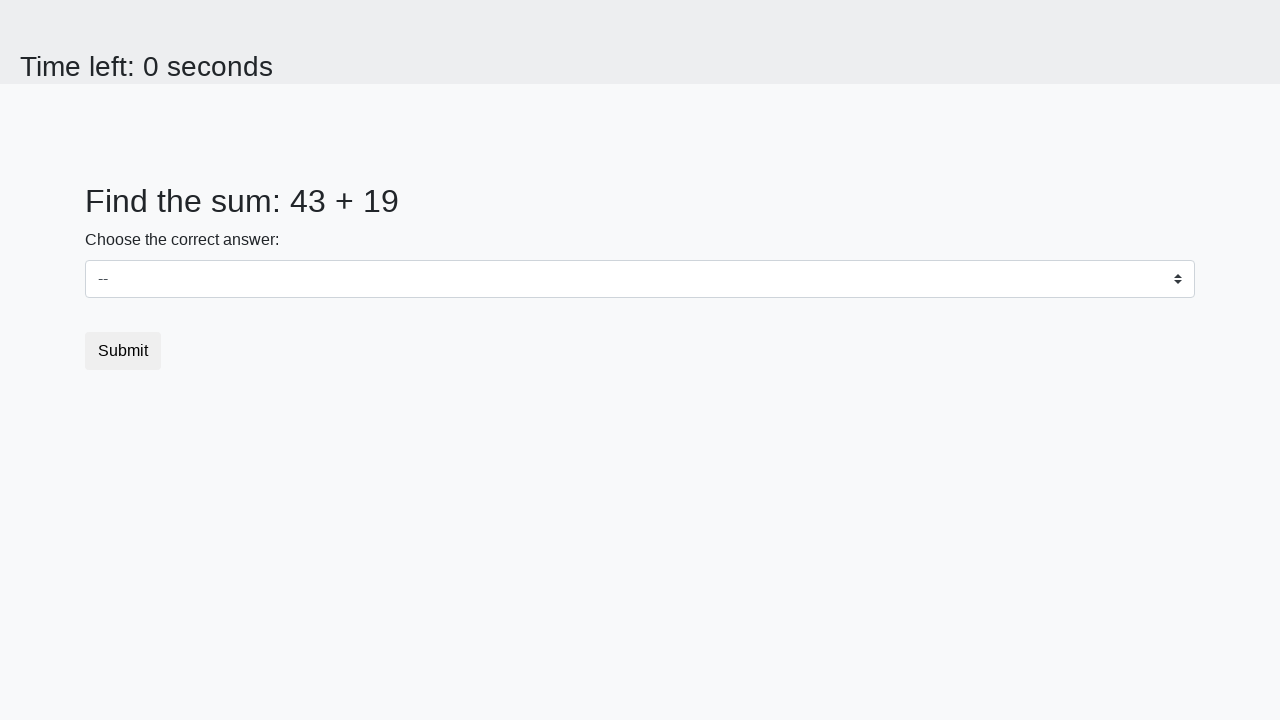

Calculated sum: 43 + 19 = 62
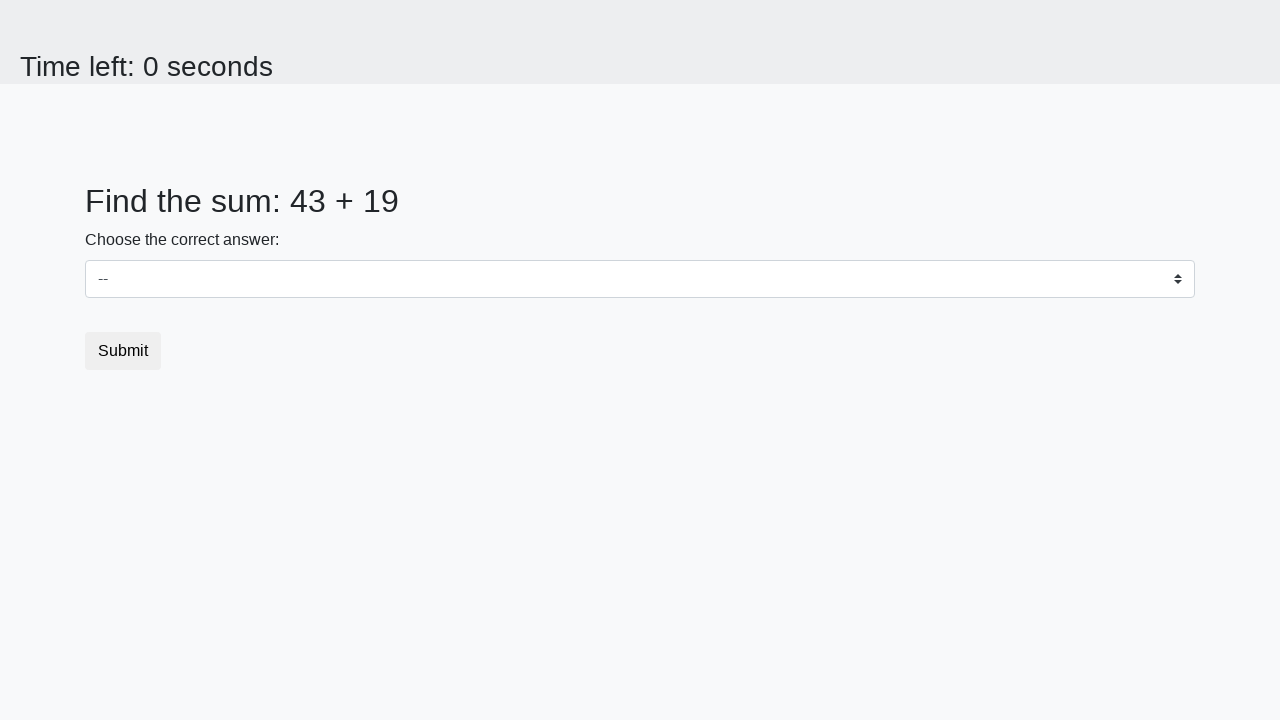

Selected value 62 from dropdown menu on #dropdown
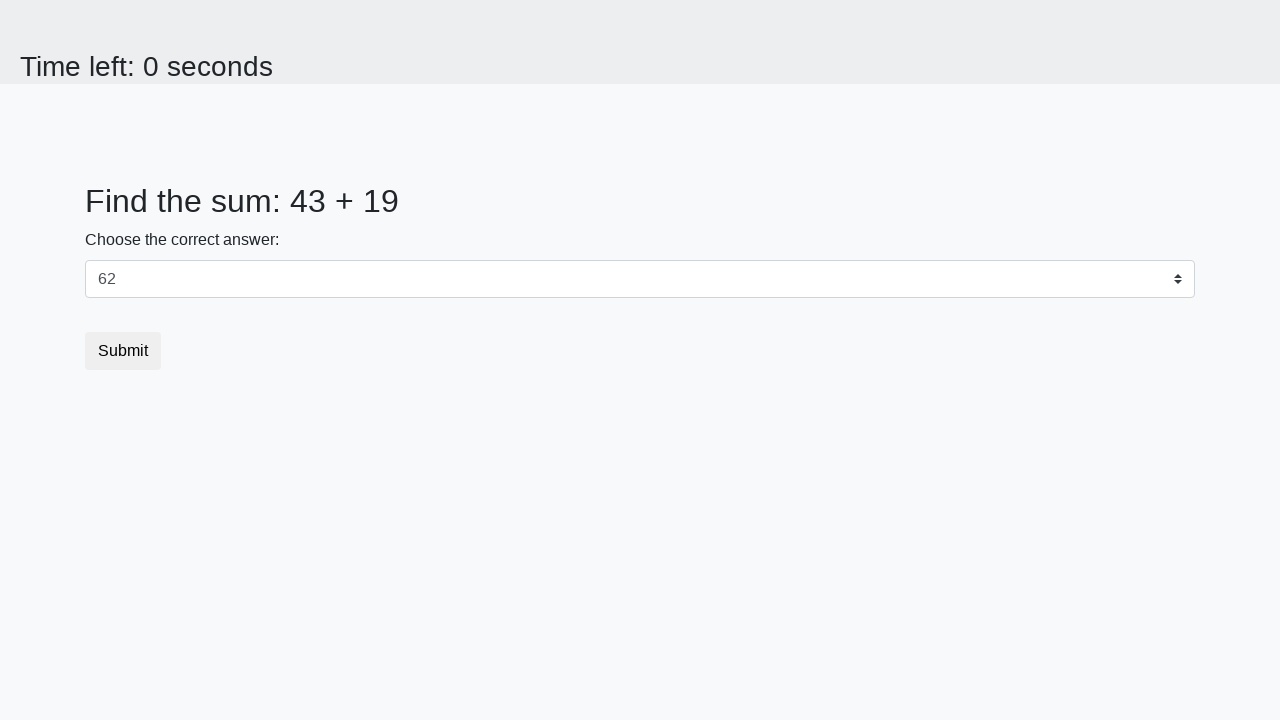

Clicked submit button to submit the form at (123, 351) on button
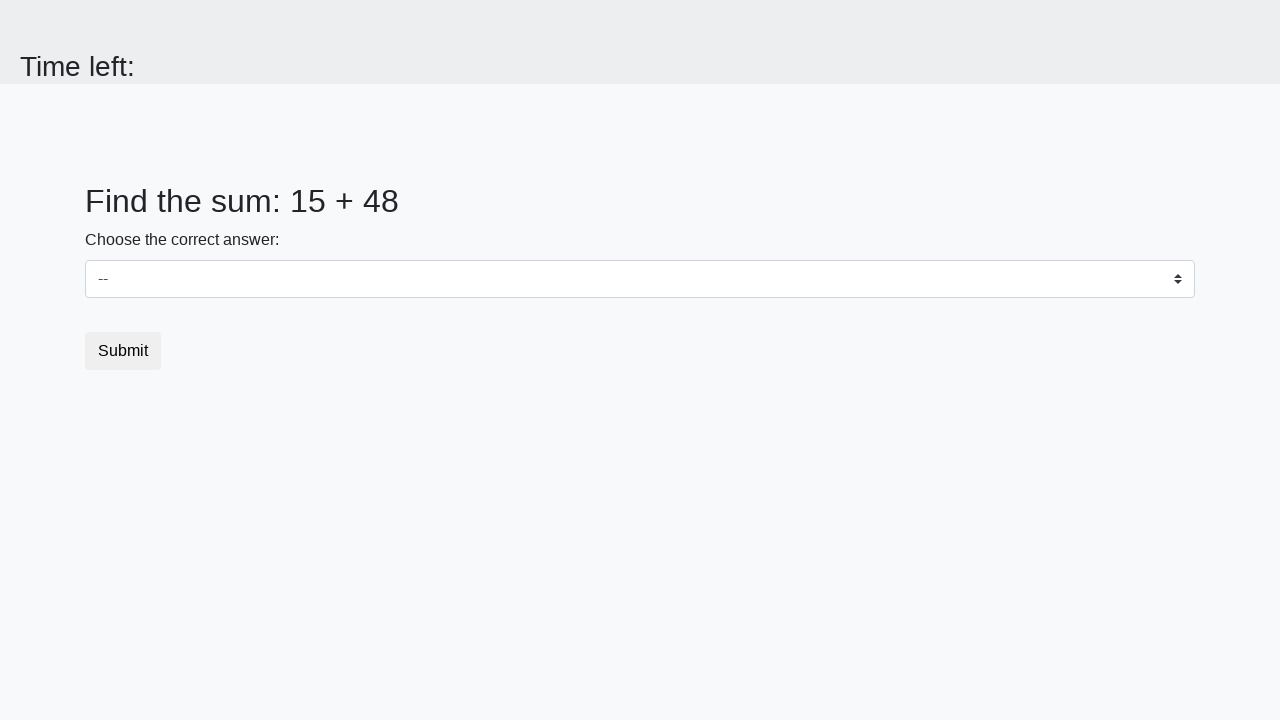

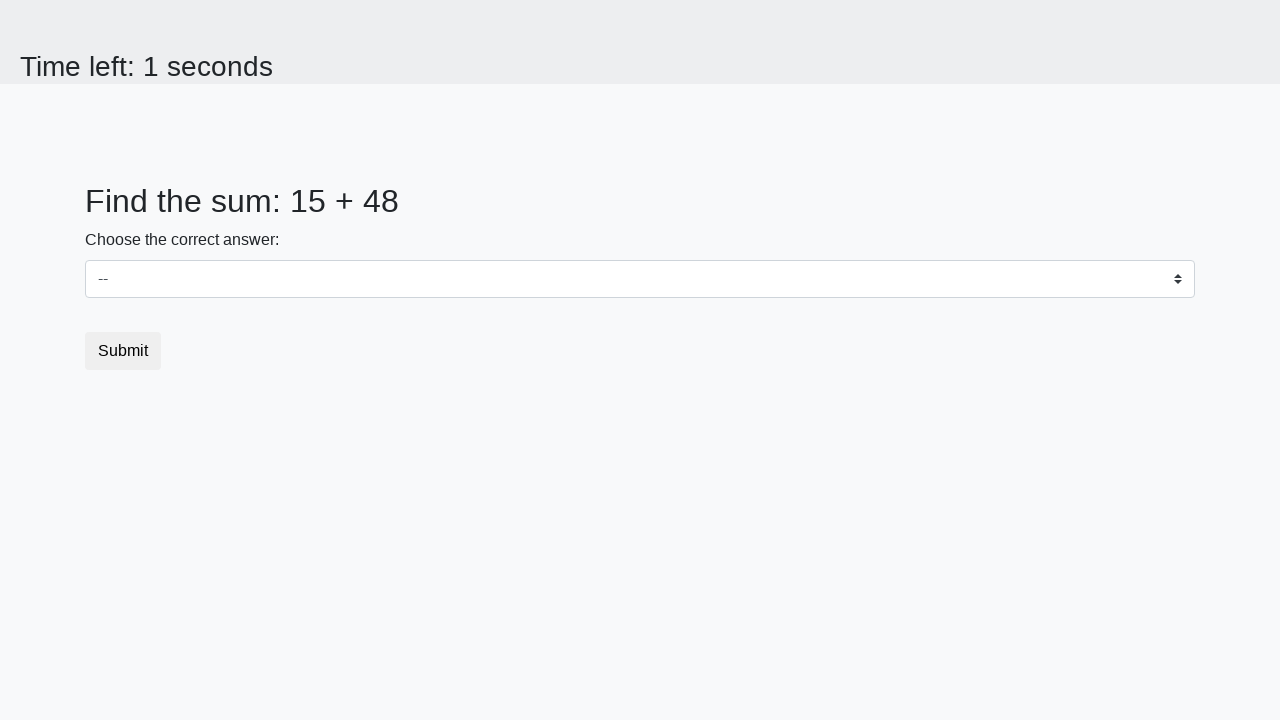